Tests a math exercise form by reading a value from the page, calculating the result using a mathematical formula (log of absolute value of 12*sin(x)), filling in the answer, checking required checkboxes, and submitting the form.

Starting URL: http://suninjuly.github.io/math.html

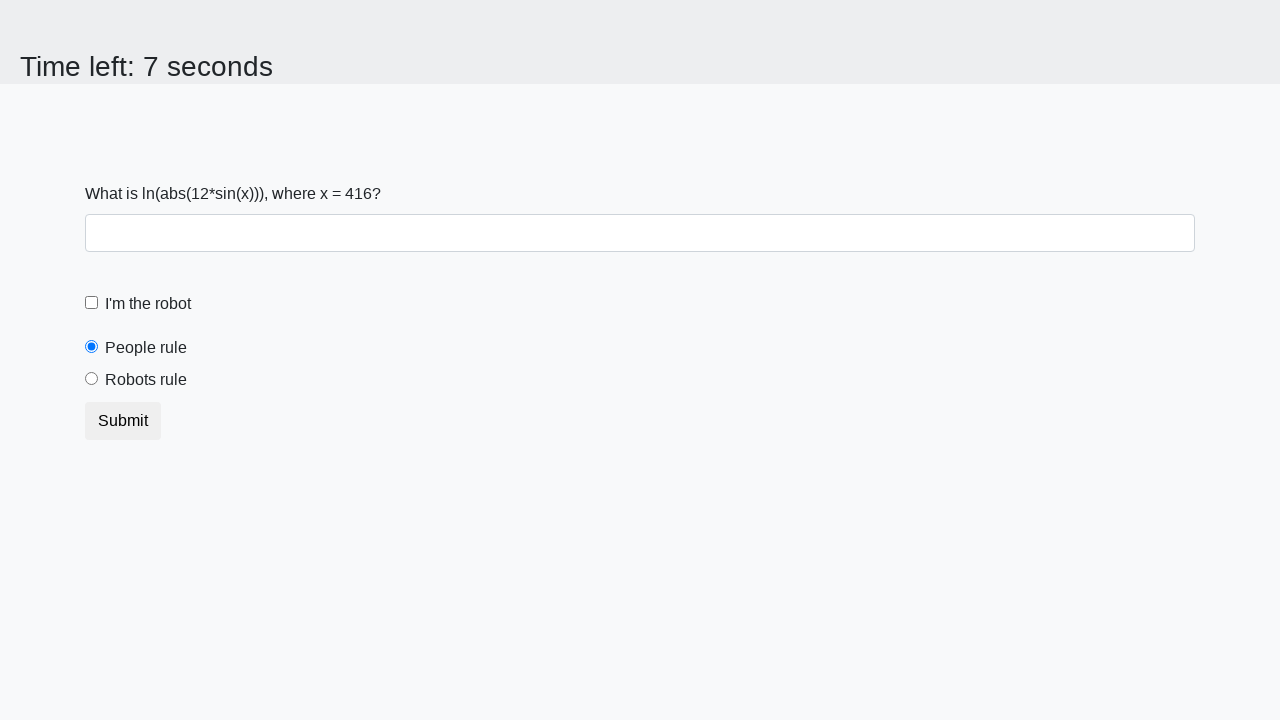

Located and read x value from input_value element
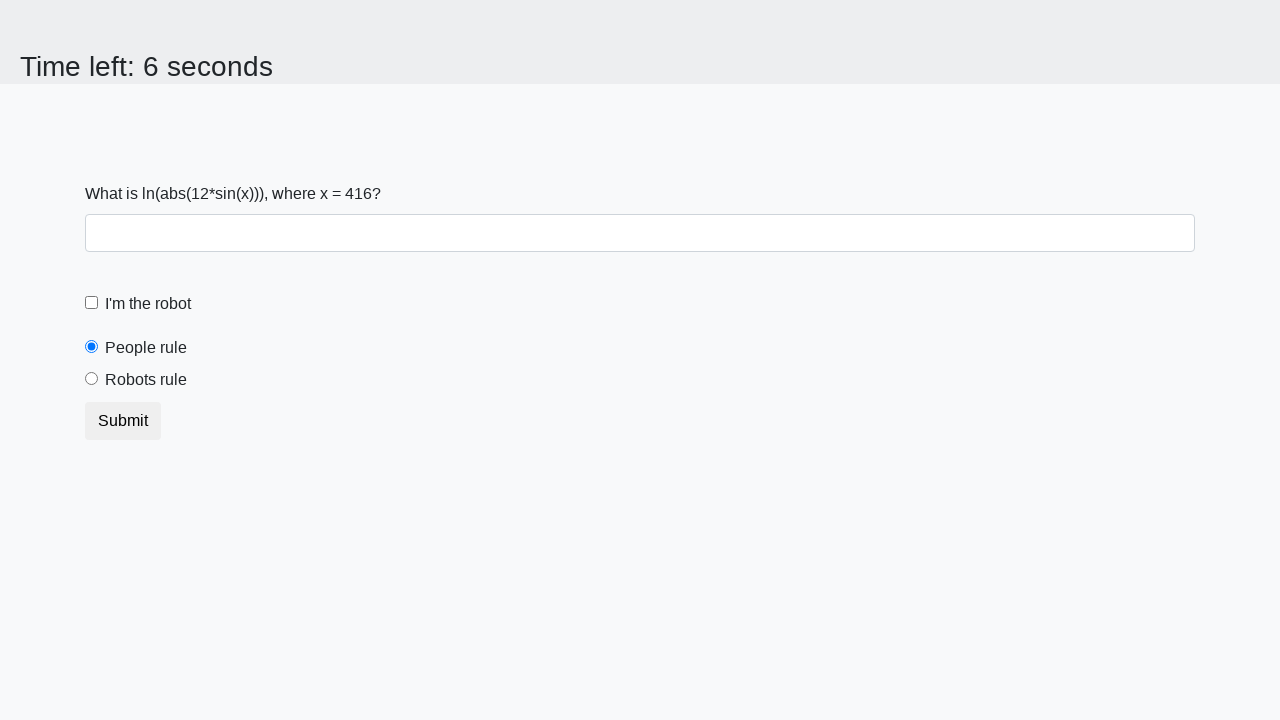

Calculated answer using formula: log(abs(12*sin(416))) = 2.4504451653892767
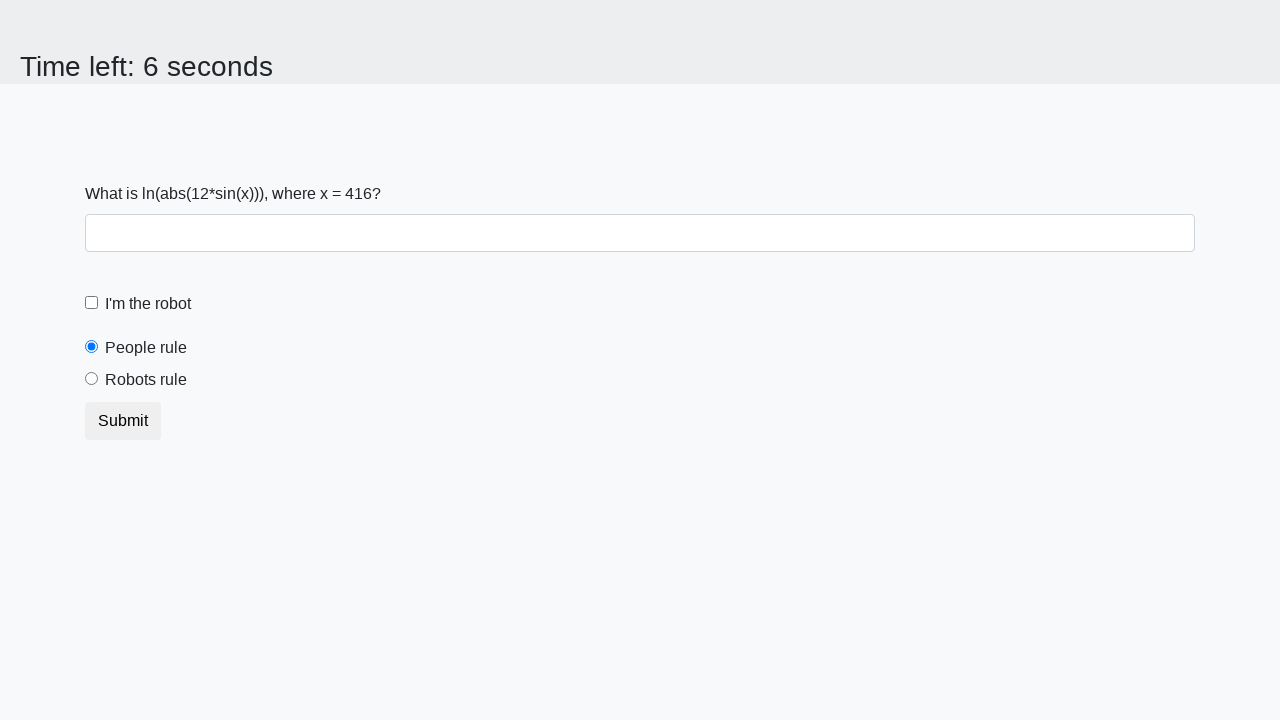

Filled answer field with calculated value: 2.4504451653892767 on #answer
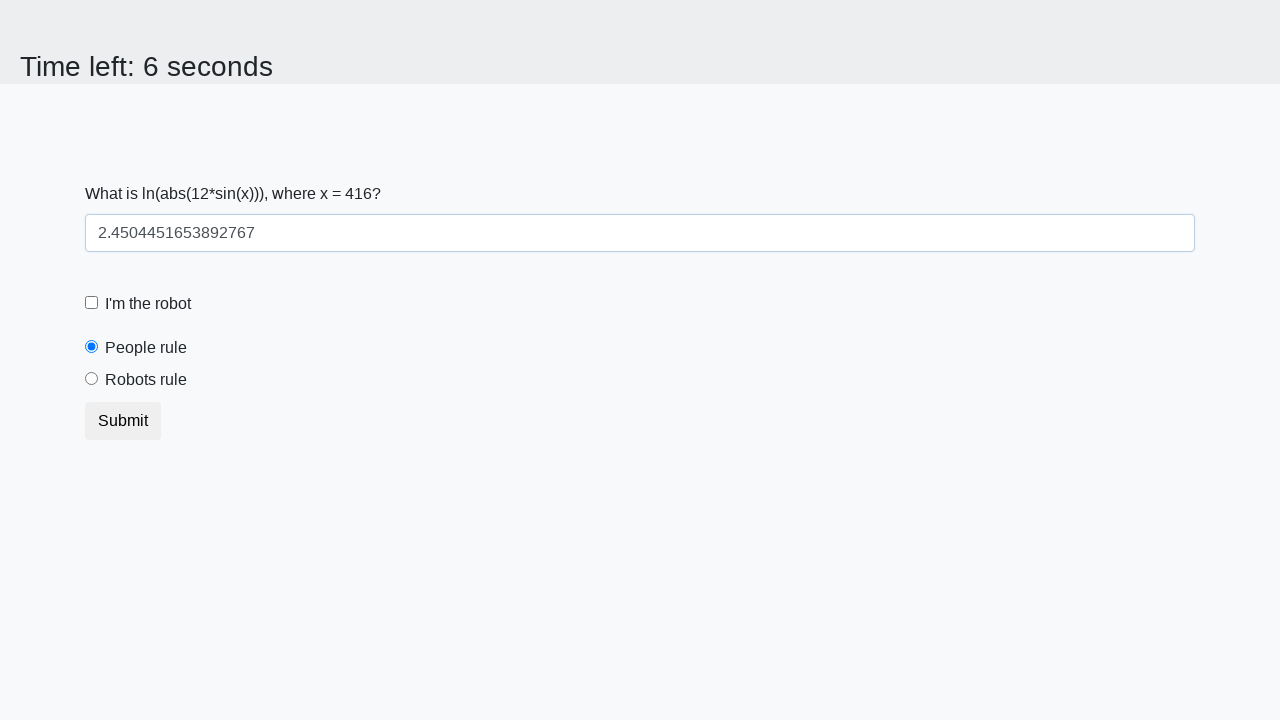

Checked the robot checkbox at (92, 303) on #robotCheckbox
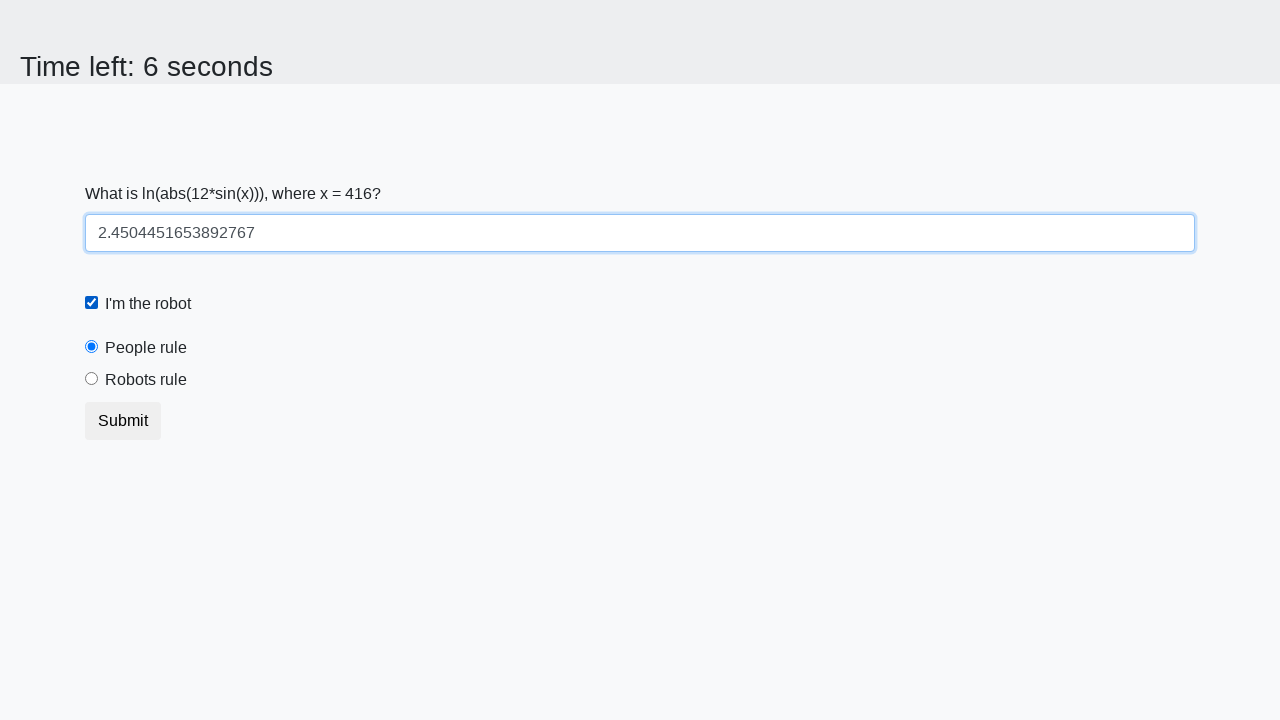

Checked the robots rule checkbox at (92, 379) on #robotsRule
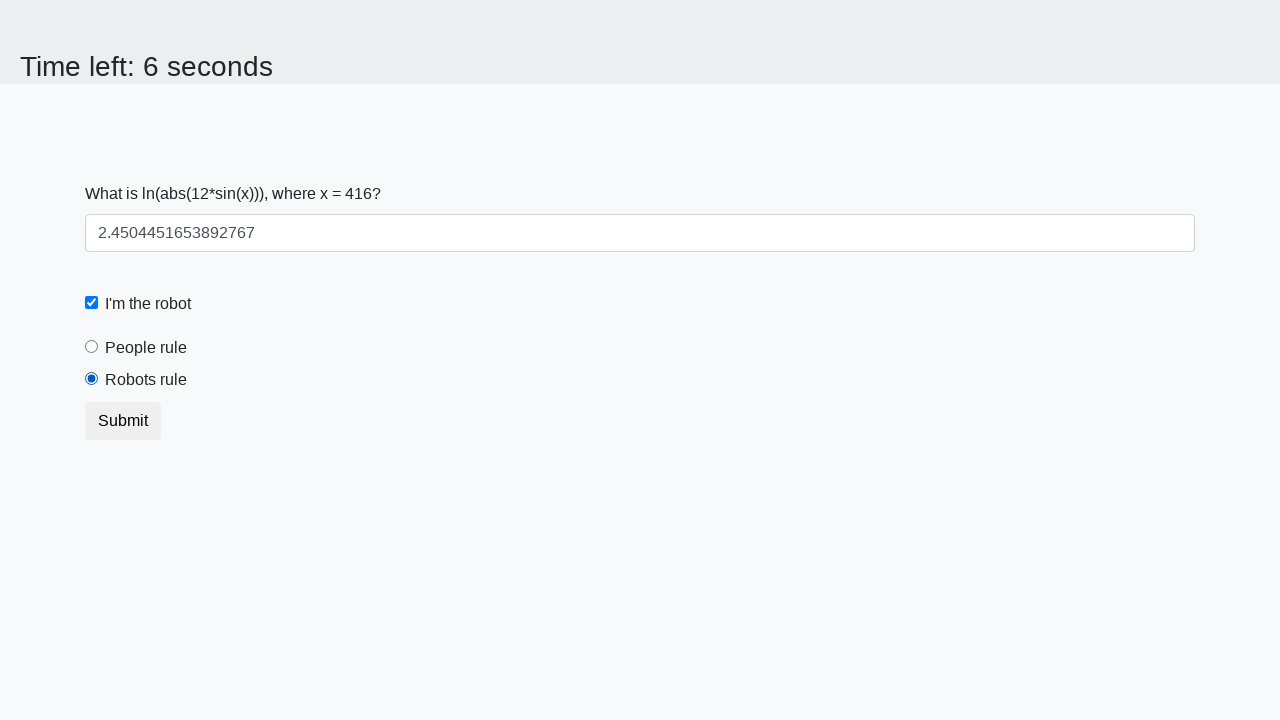

Clicked submit button to complete math exercise at (123, 421) on .btn.btn-default
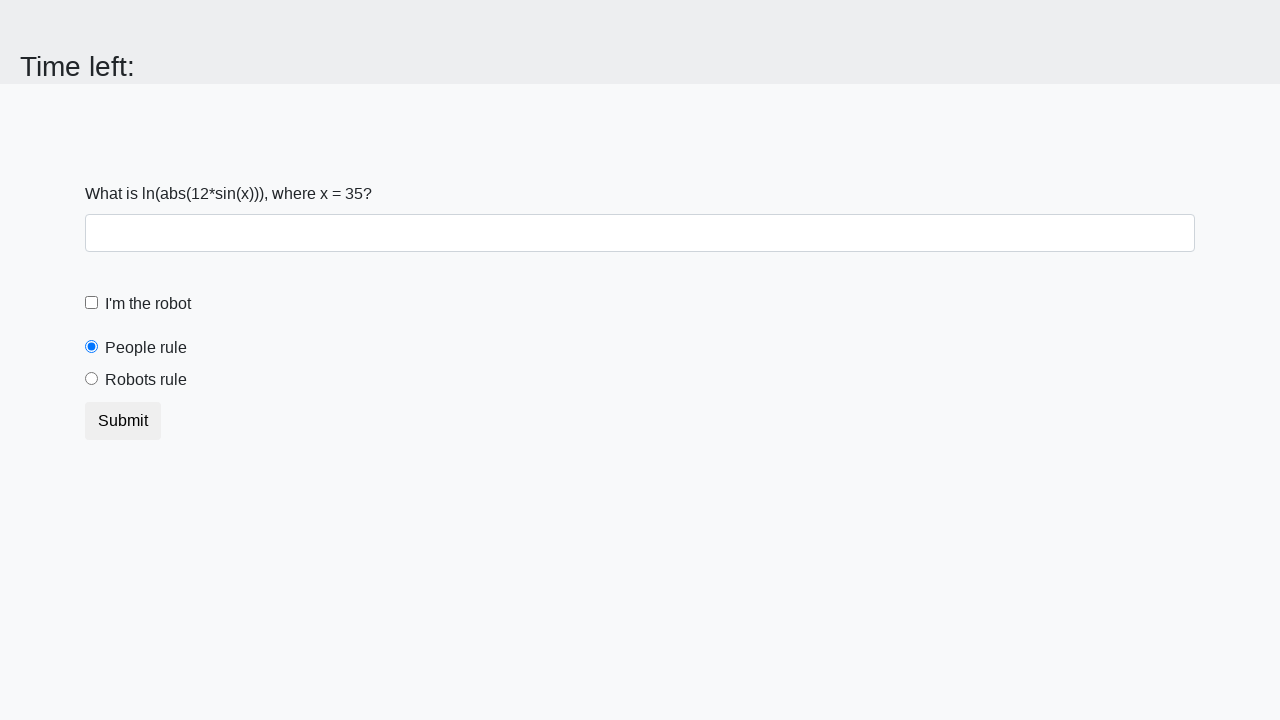

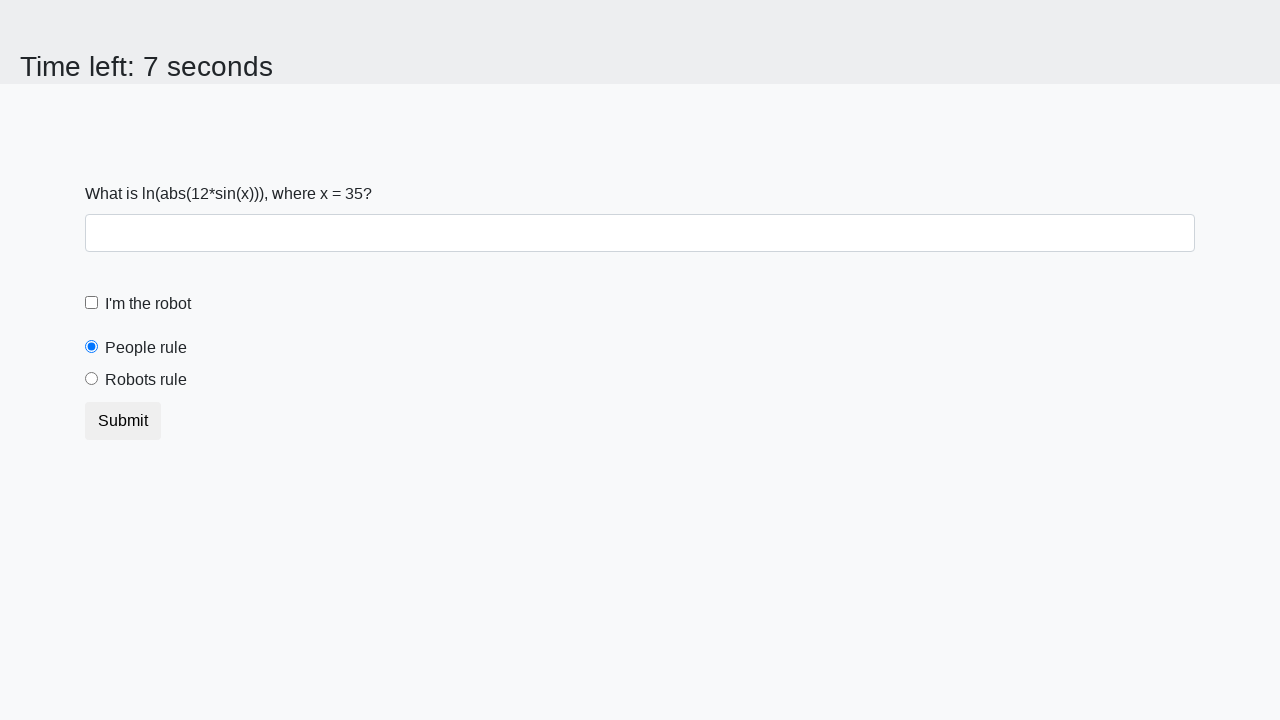